Tests booking calendar by clicking the link to open calendar in new tab

Starting URL: https://codenboxautomationlab.com/practice/

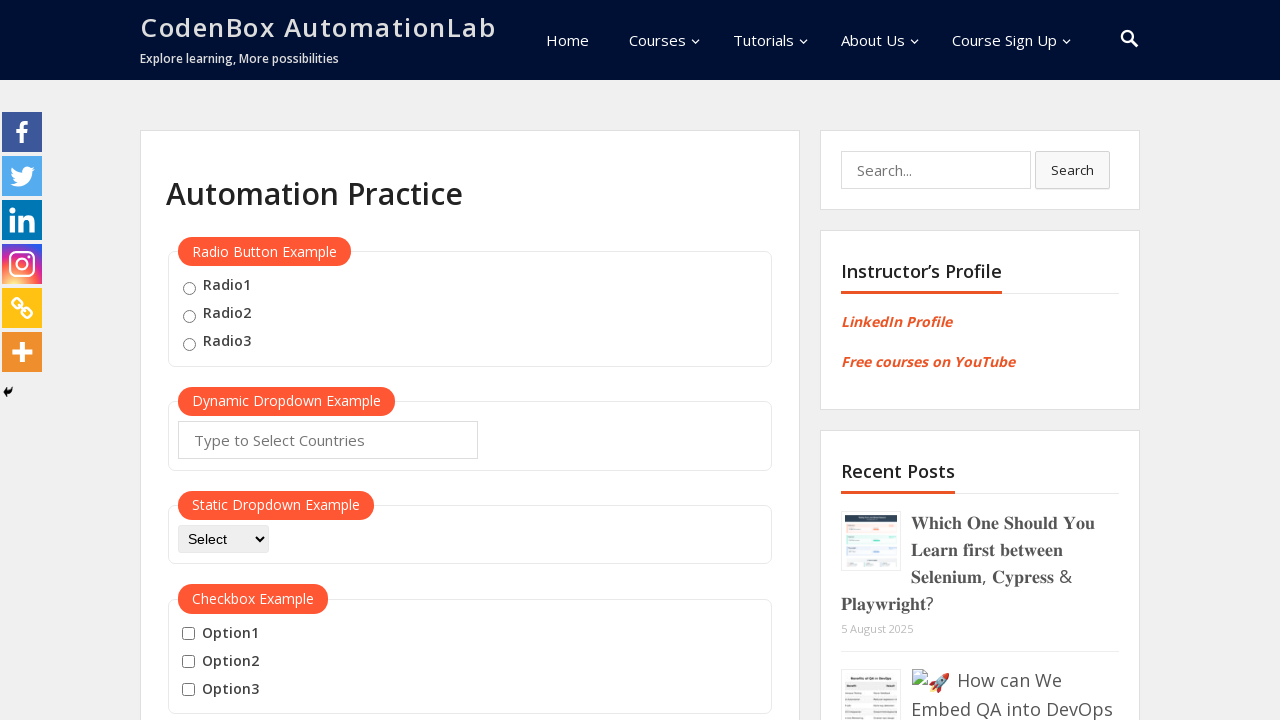

Scrolled page to position 1900 to reveal booking calendar link
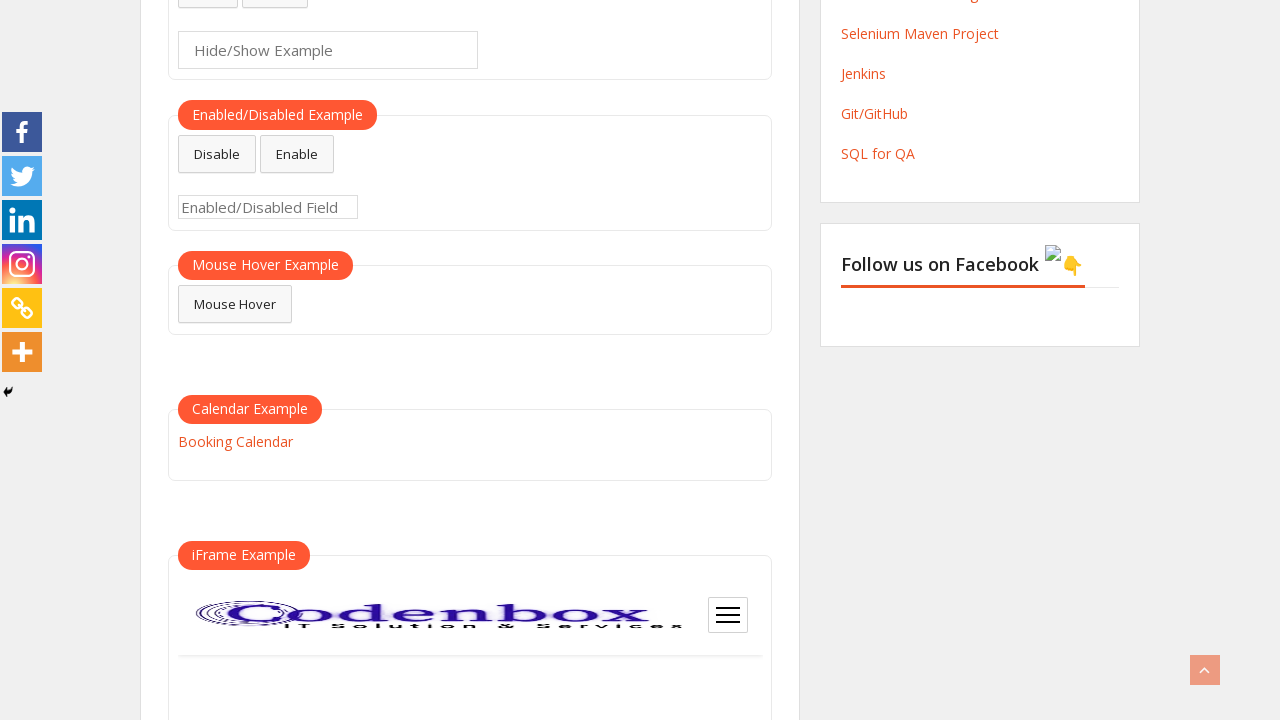

Clicked booking calendar link to open in new tab at (235, 441) on a:has-text('Booking')
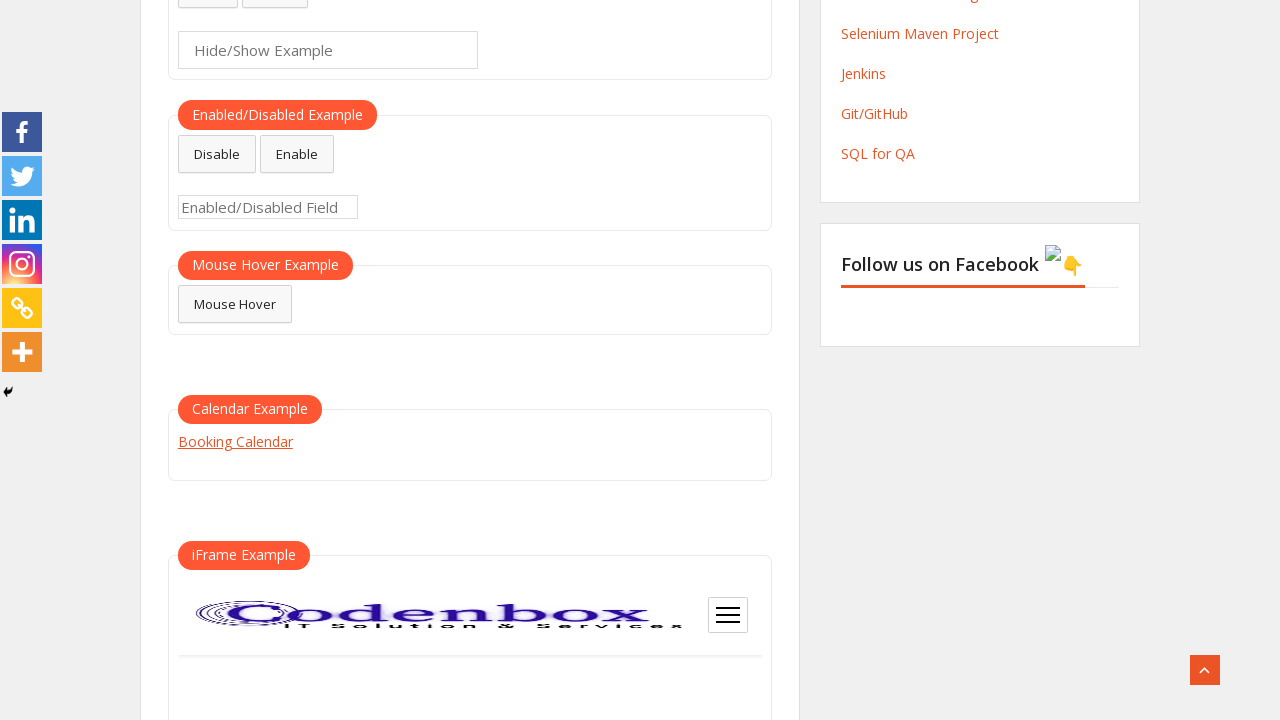

Calendar page load state completed
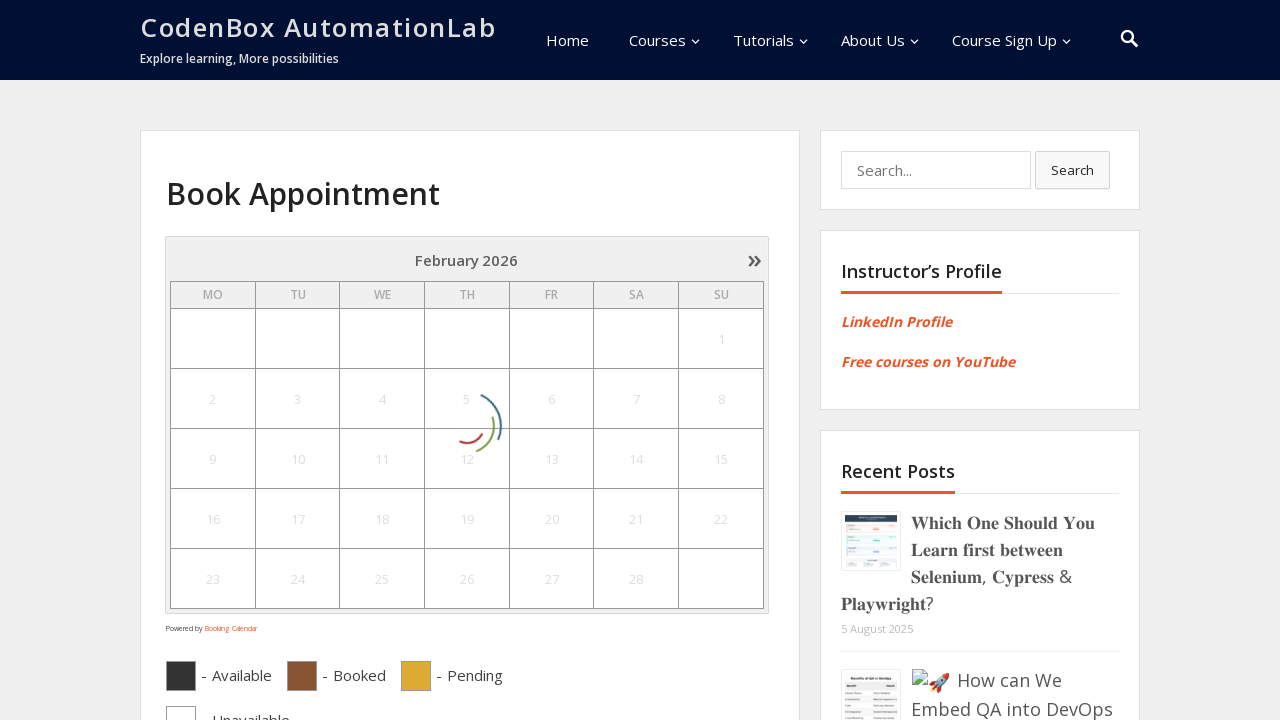

Waited 2000ms for calendar to render
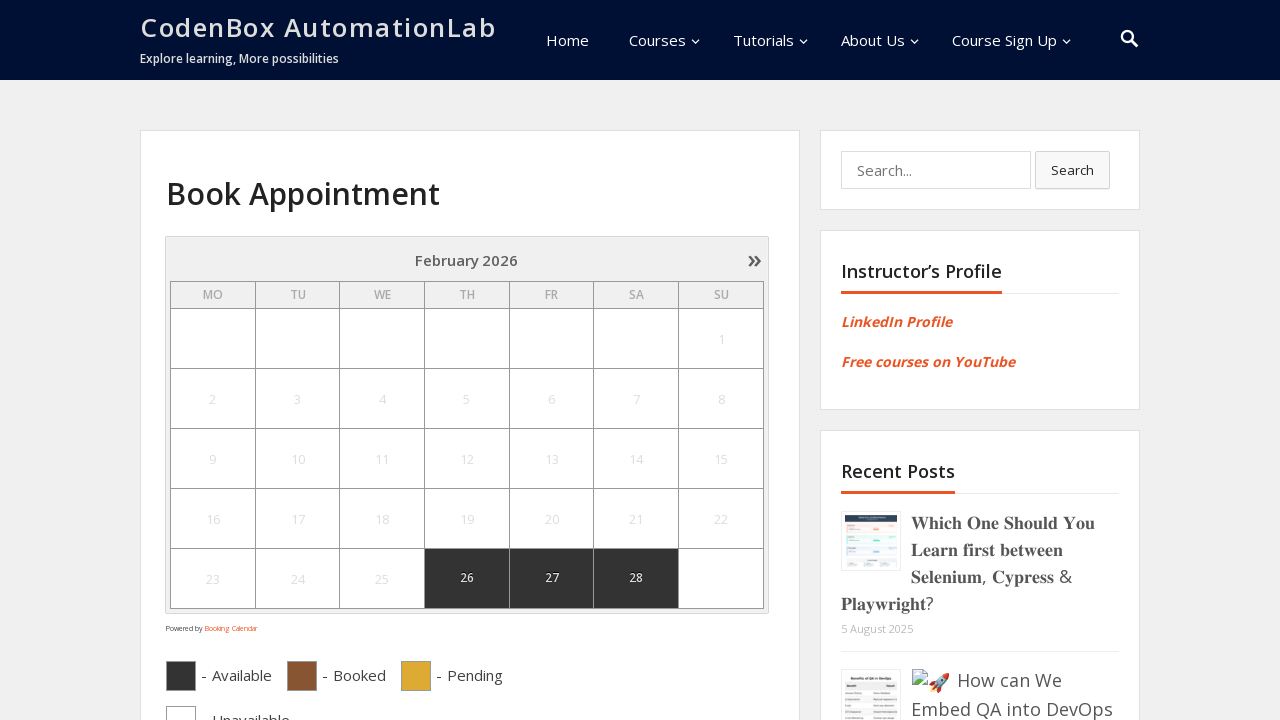

Calendar table element became visible
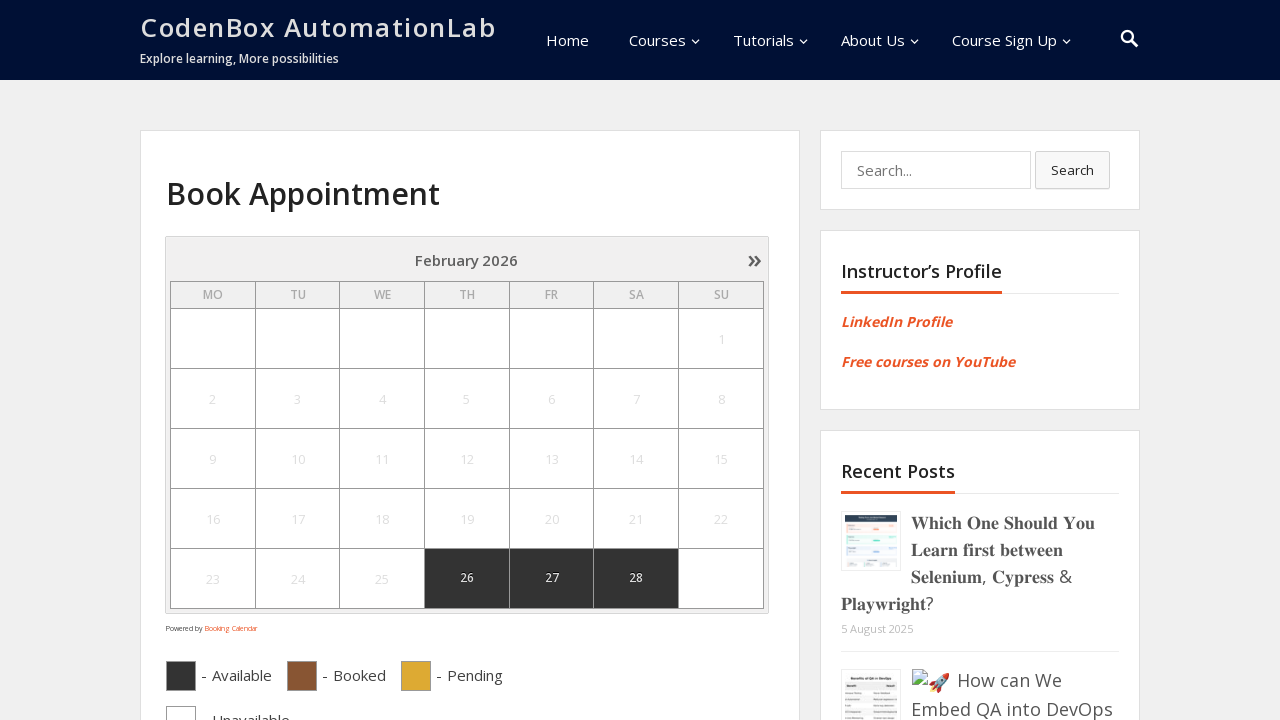

Closed calendar tab
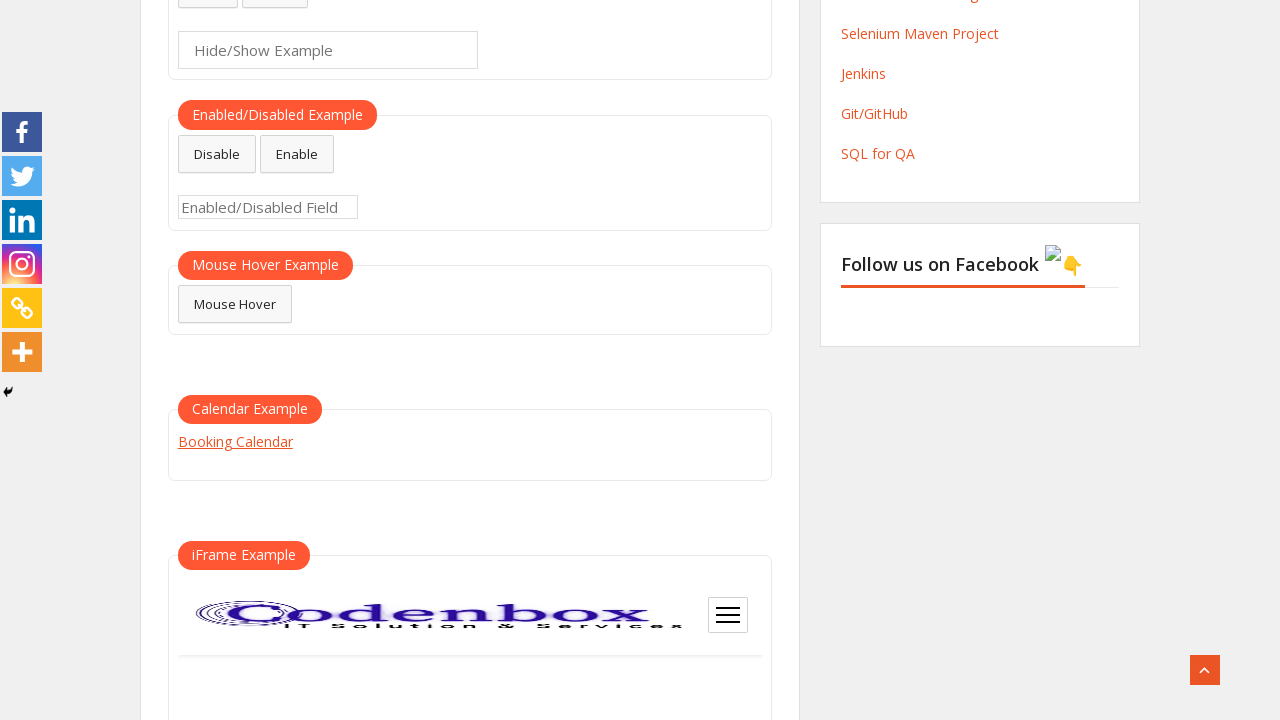

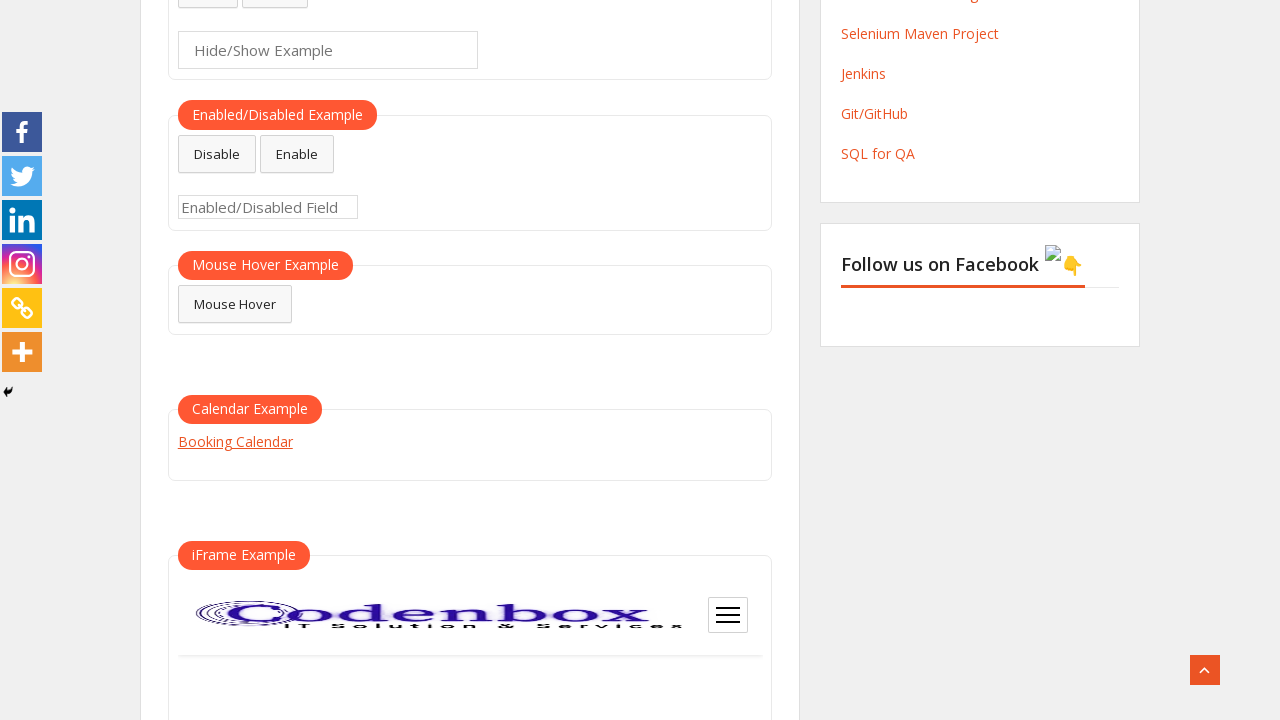